Tests drag and drop functionality on the jQuery UI droppable demo page by switching to an iframe and dragging an element onto a drop target

Starting URL: https://jqueryui.com/droppable/

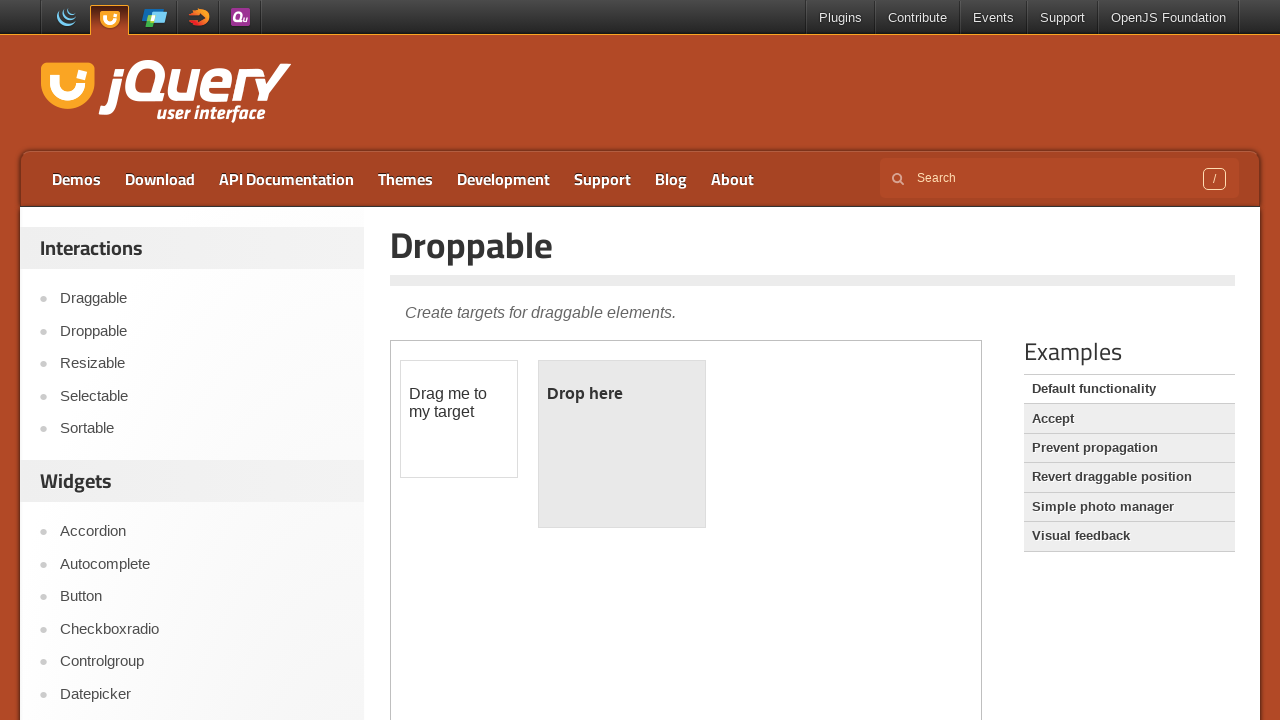

Located the demo iframe
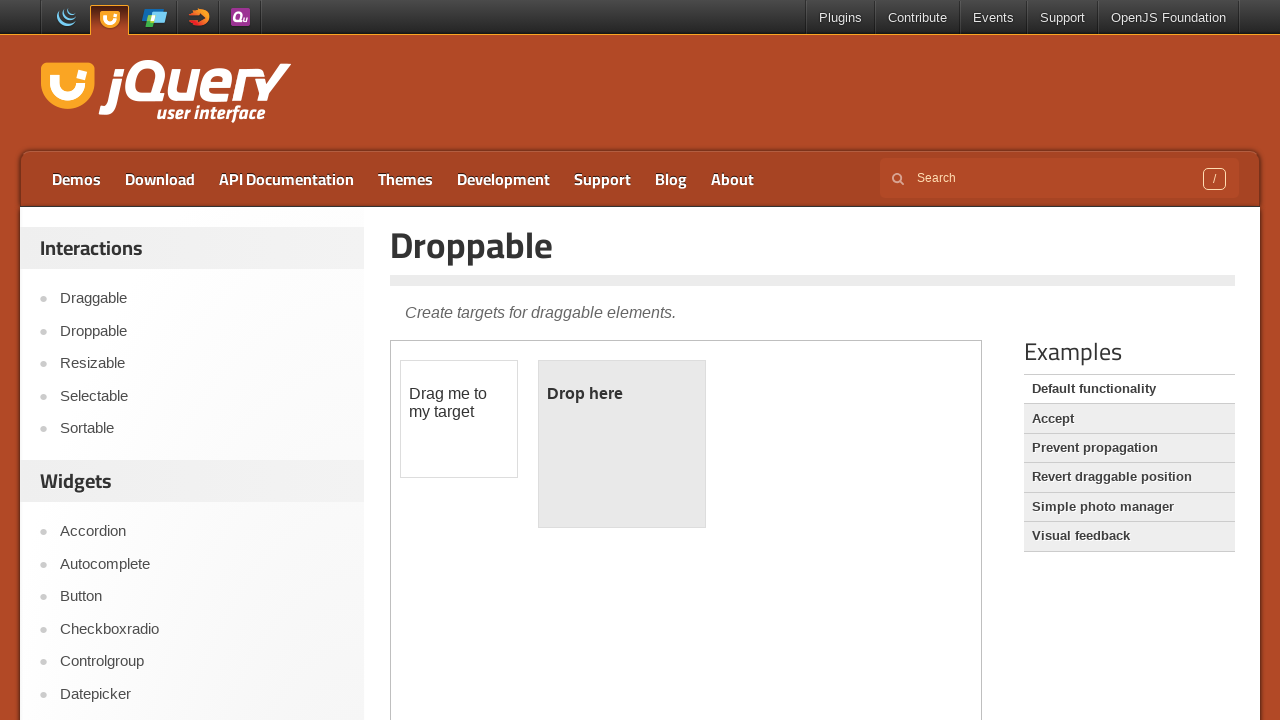

Clicked on the draggable element at (459, 419) on iframe.demo-frame >> internal:control=enter-frame >> #draggable
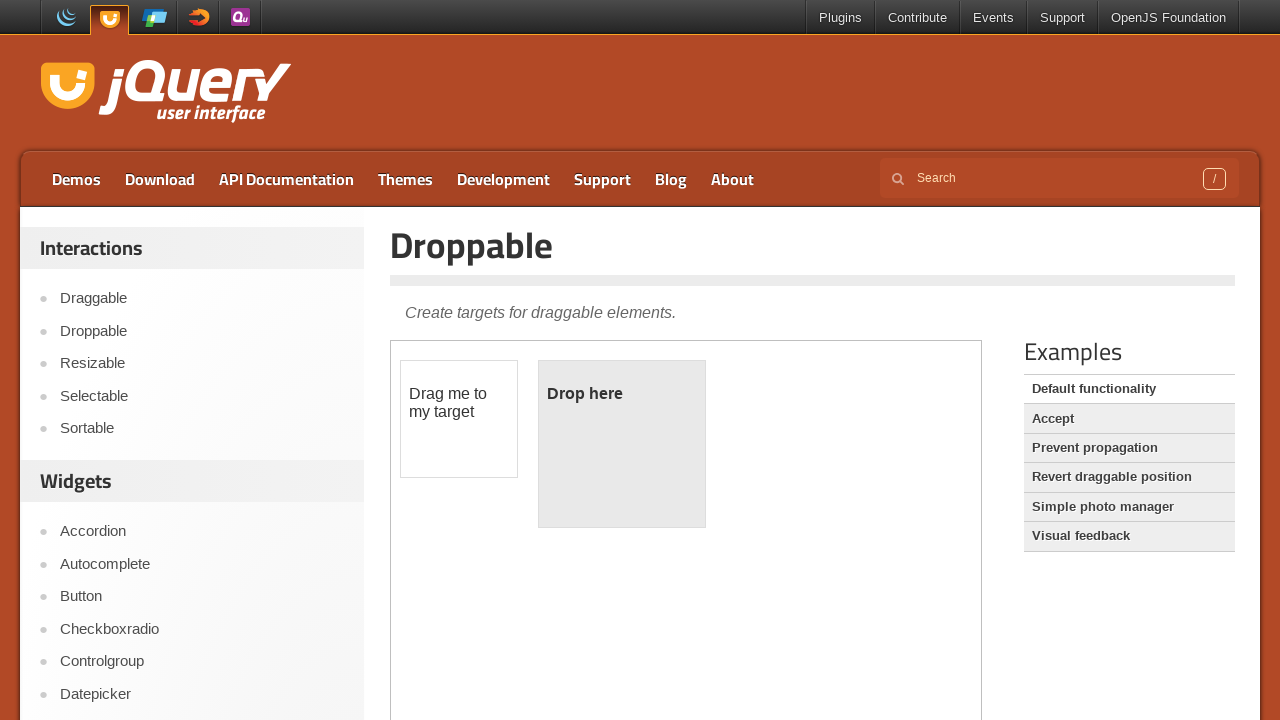

Located the draggable source element
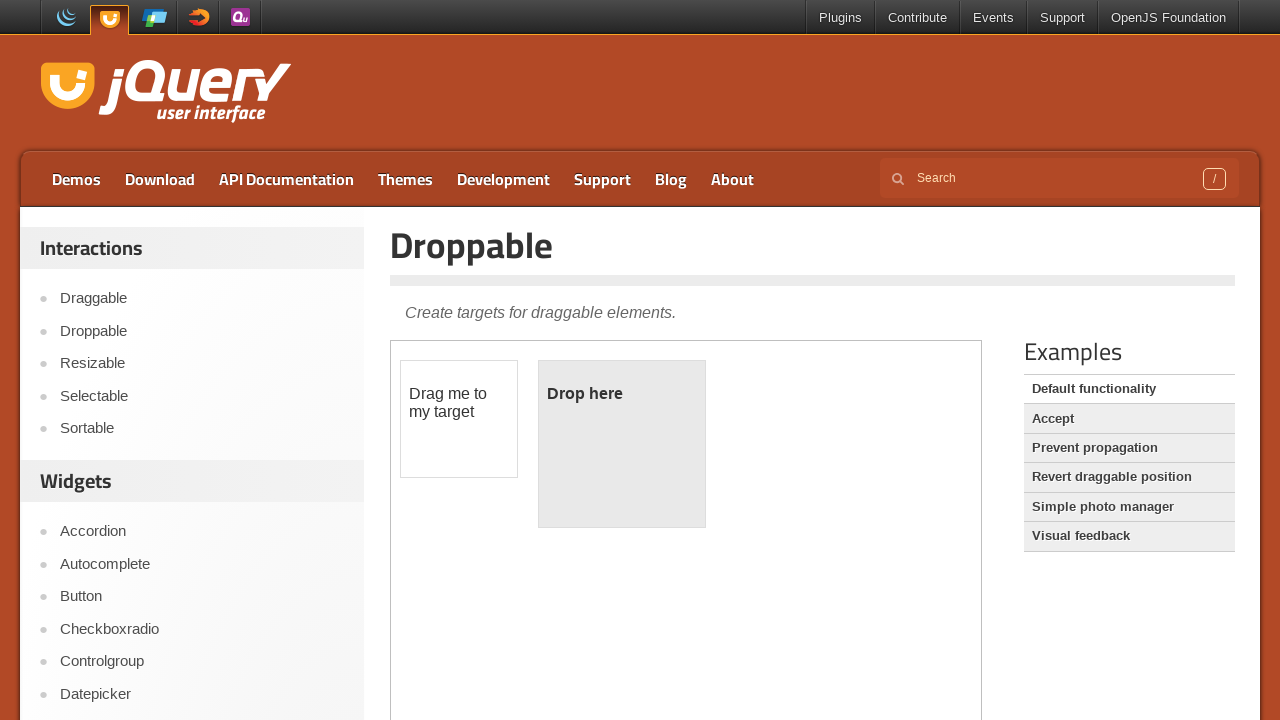

Located the droppable target element
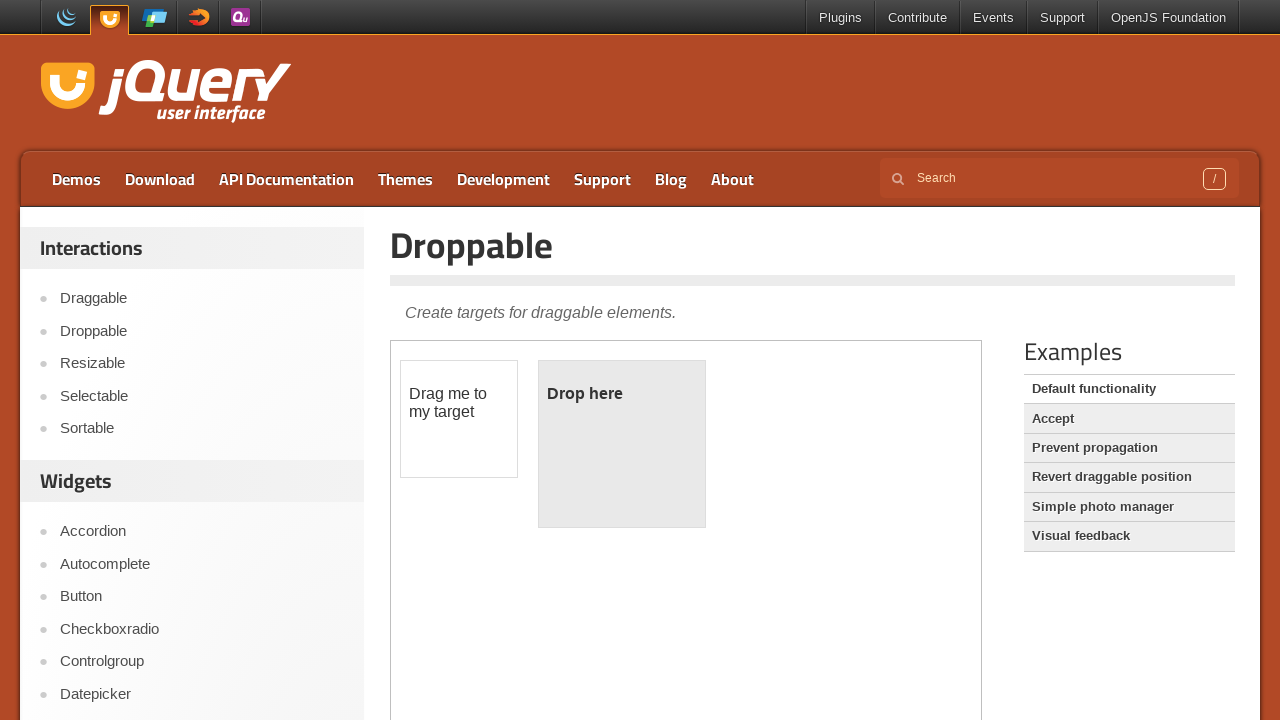

Dragged the draggable element onto the droppable target at (622, 444)
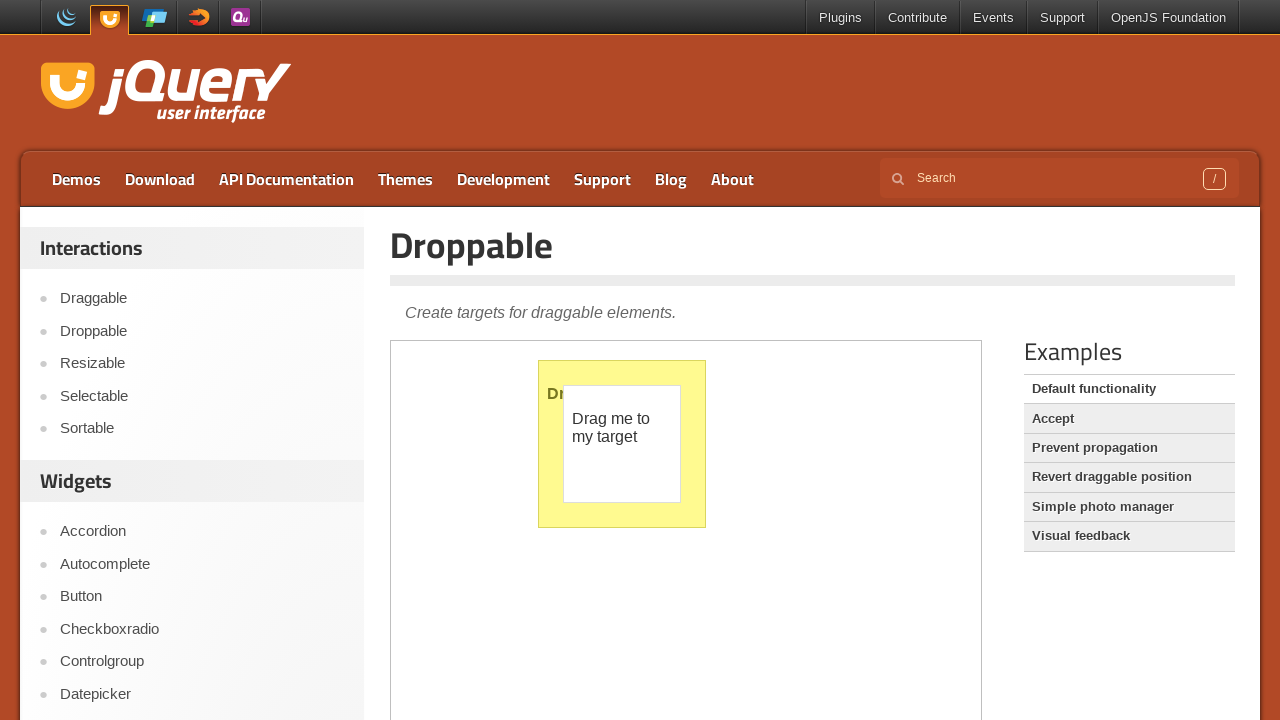

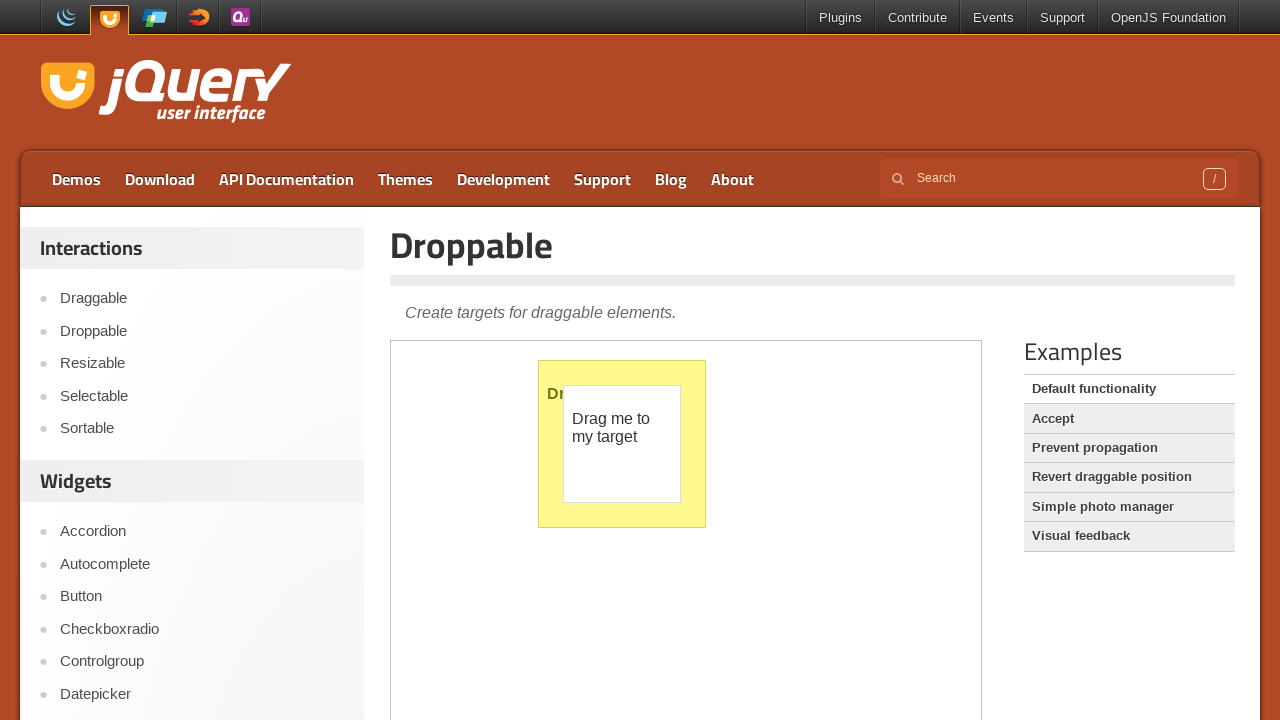